Navigates to Entry Ad page and closes the modal popup that appears

Starting URL: https://the-internet.herokuapp.com

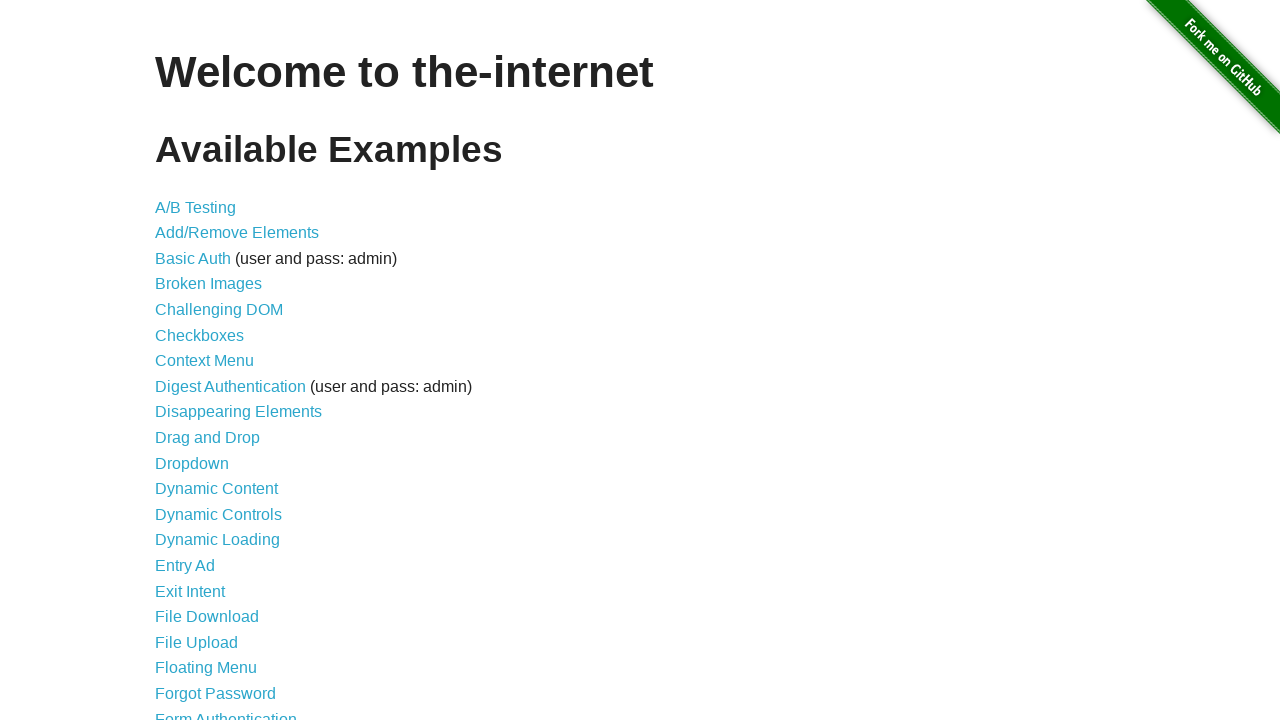

Clicked on Entry Ad link at (185, 566) on internal:role=link[name="Entry Ad"i]
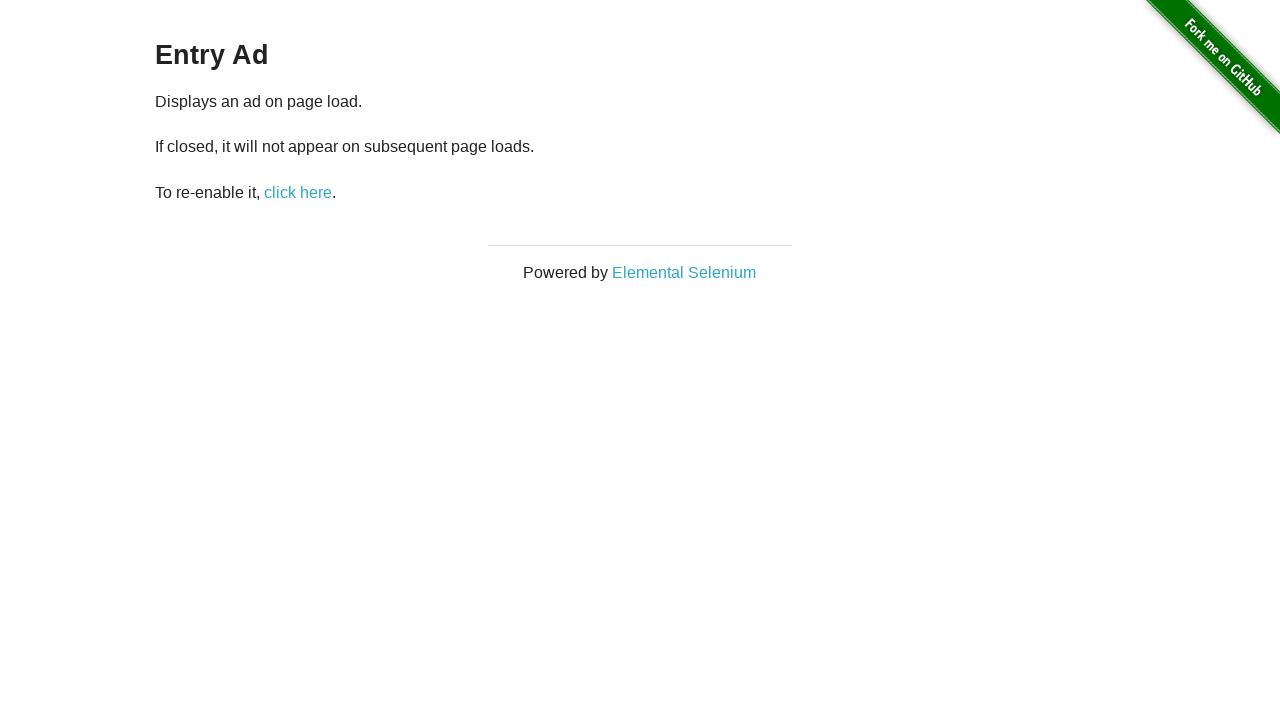

Entry Ad modal popup appeared
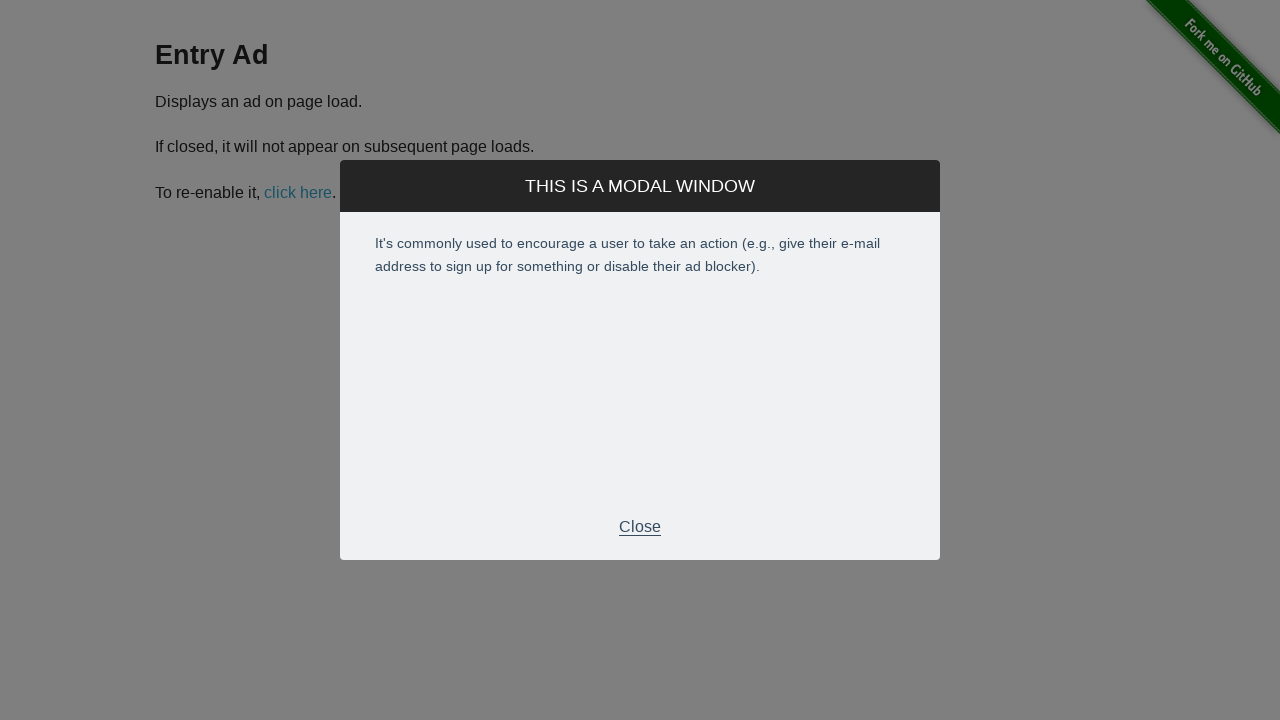

Clicked Close button to dismiss the modal popup at (640, 527) on internal:text="Close"s
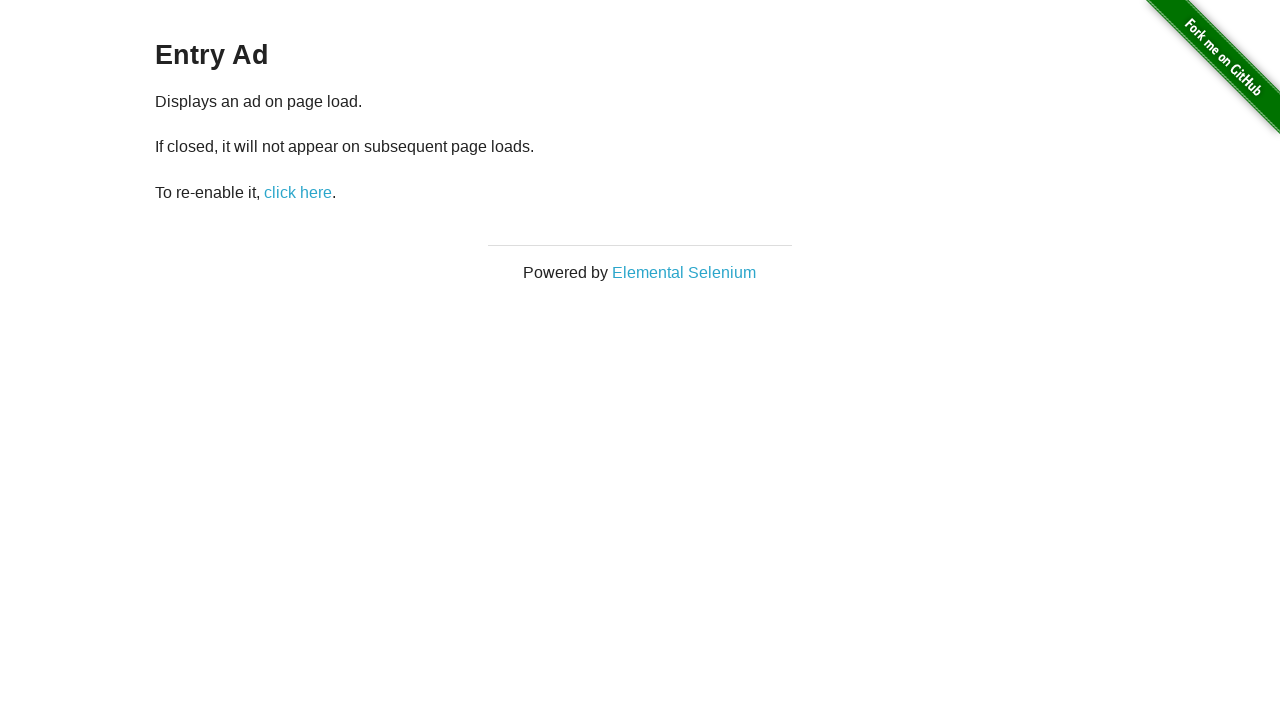

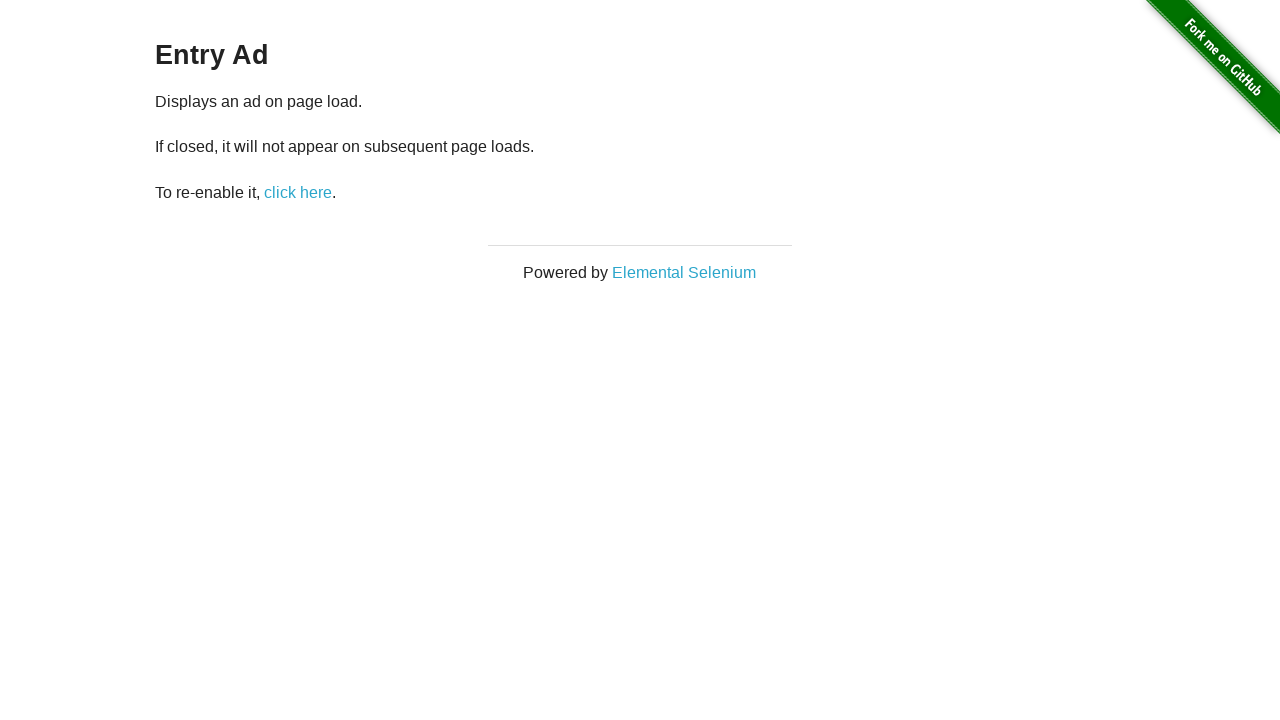